Tests signup form validation when password field is left blank but username is filled

Starting URL: https://www.demoblaze.com/index.html

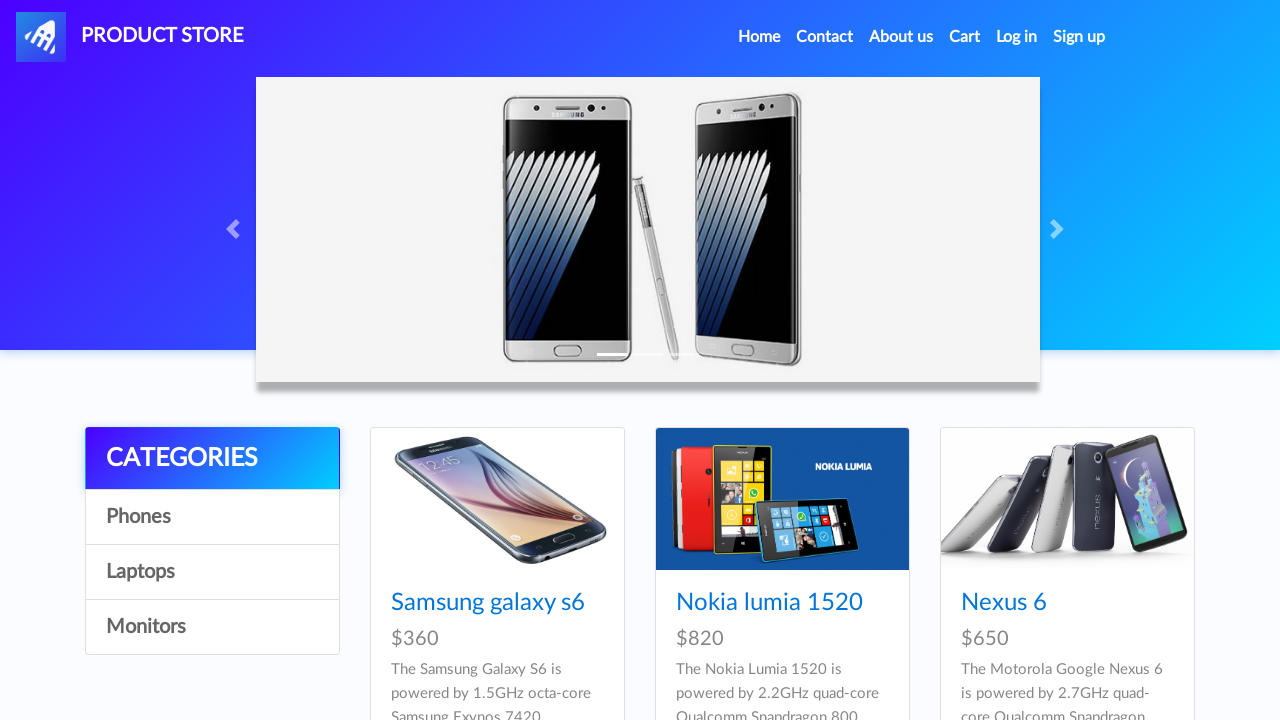

Set up dialog handler to accept validation error messages
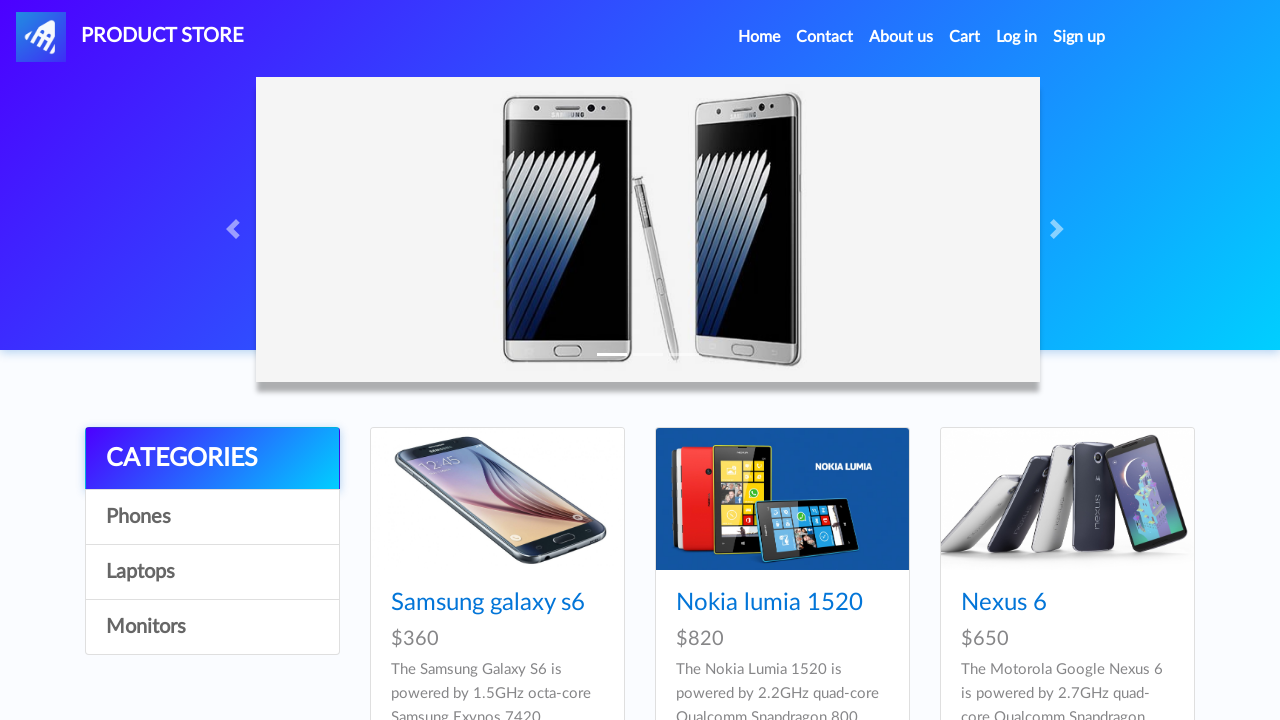

Clicked Sign up link to open signup modal at (1079, 37) on a:has-text('Sign up')
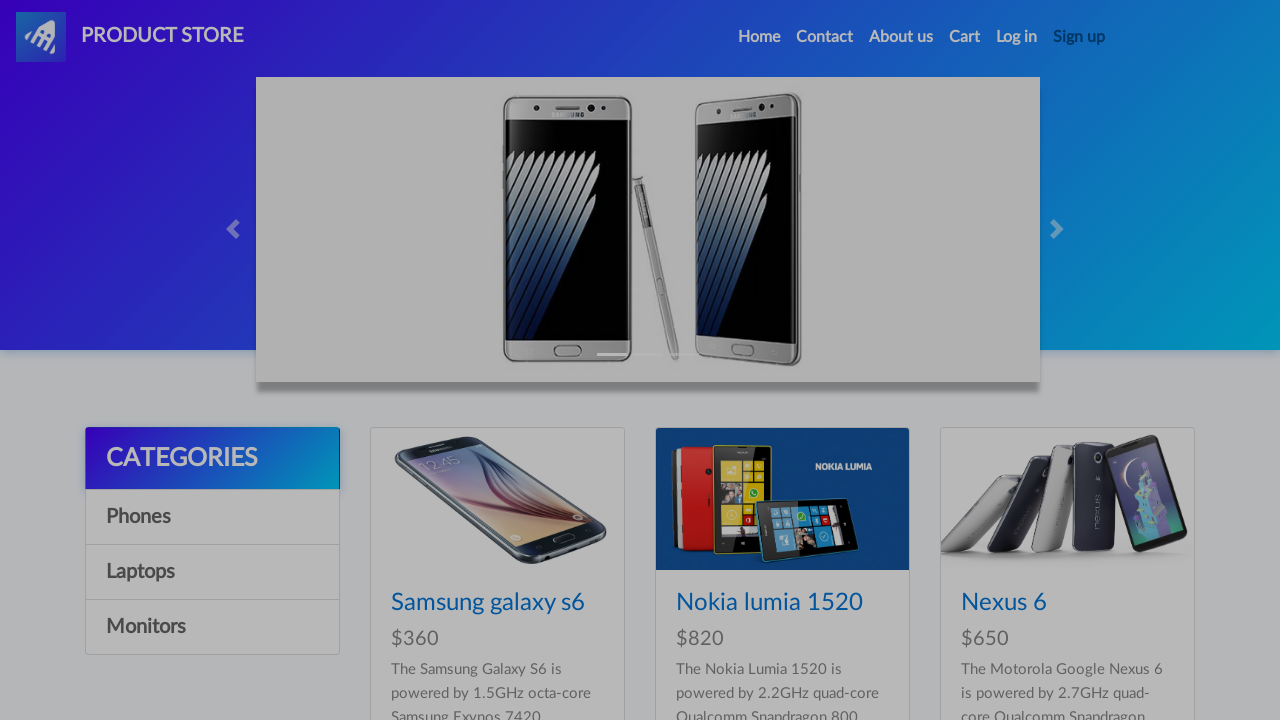

Clicked Sign up button with blank password field at (830, 393) on button:has-text('Sign up')
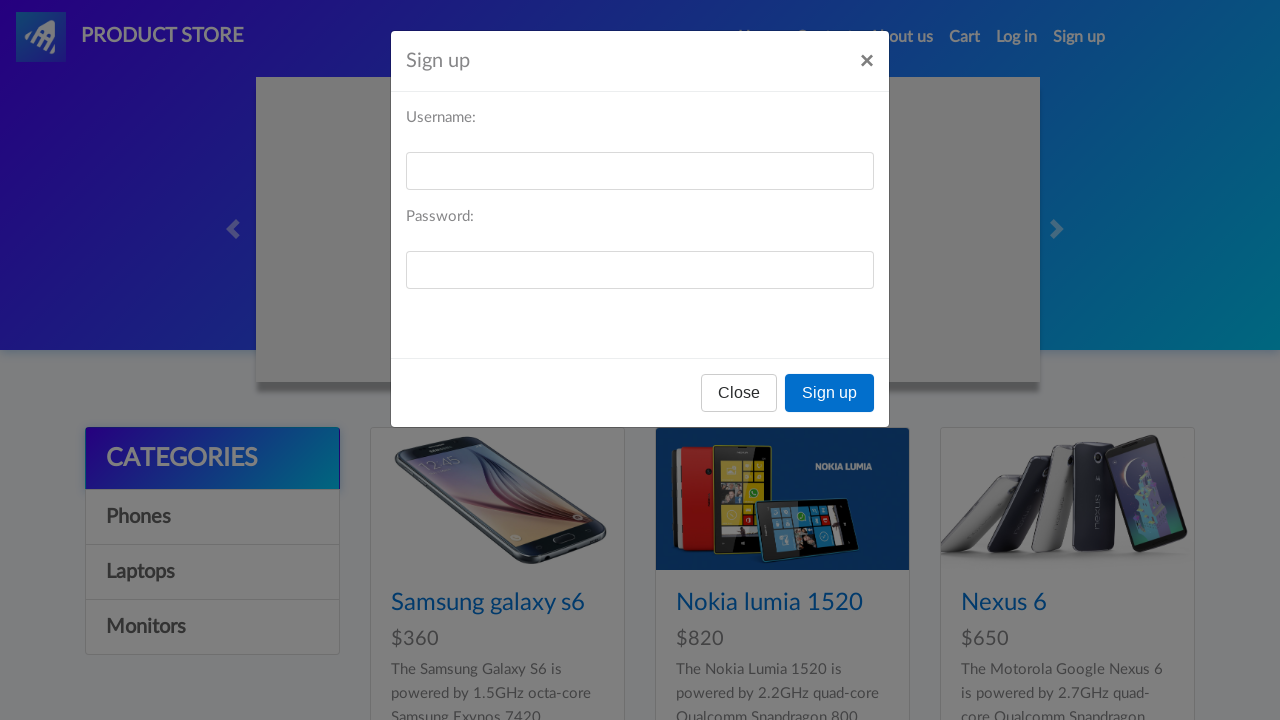

Clicked Username field label at (441, 118) on label:has-text('Username:')
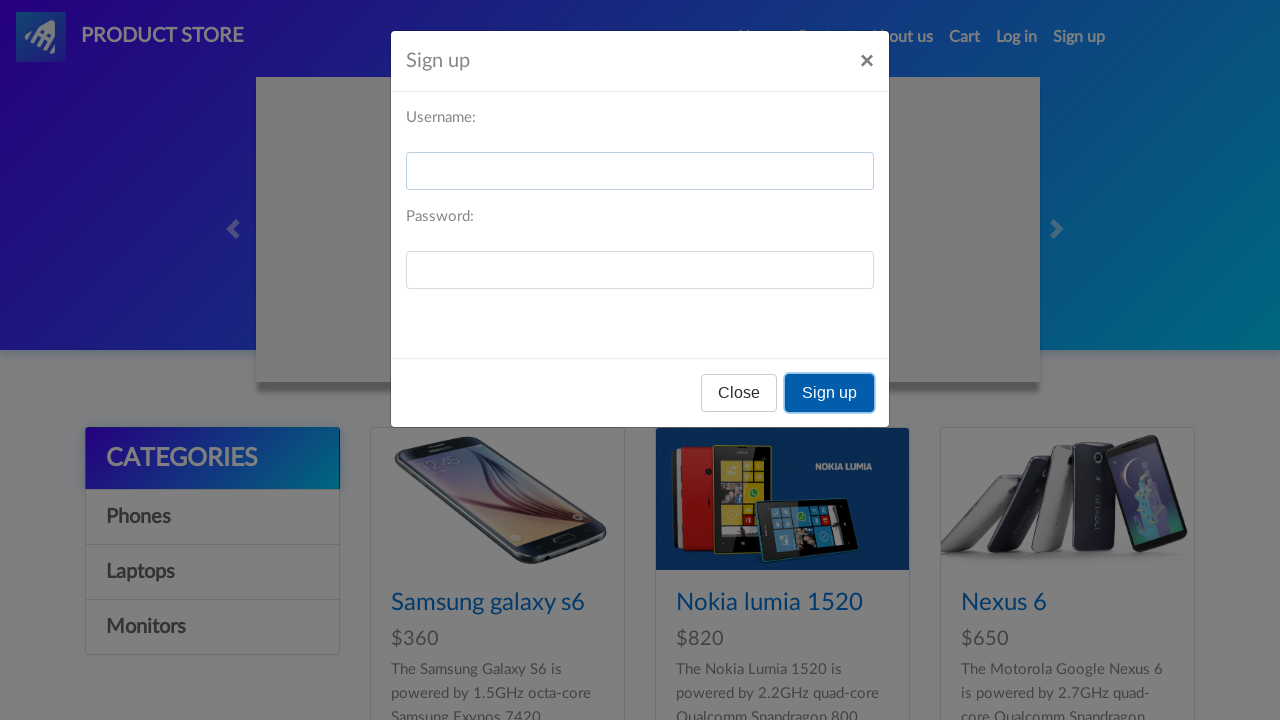

Filled username field with 'testuser_alpha42' on #sign-username
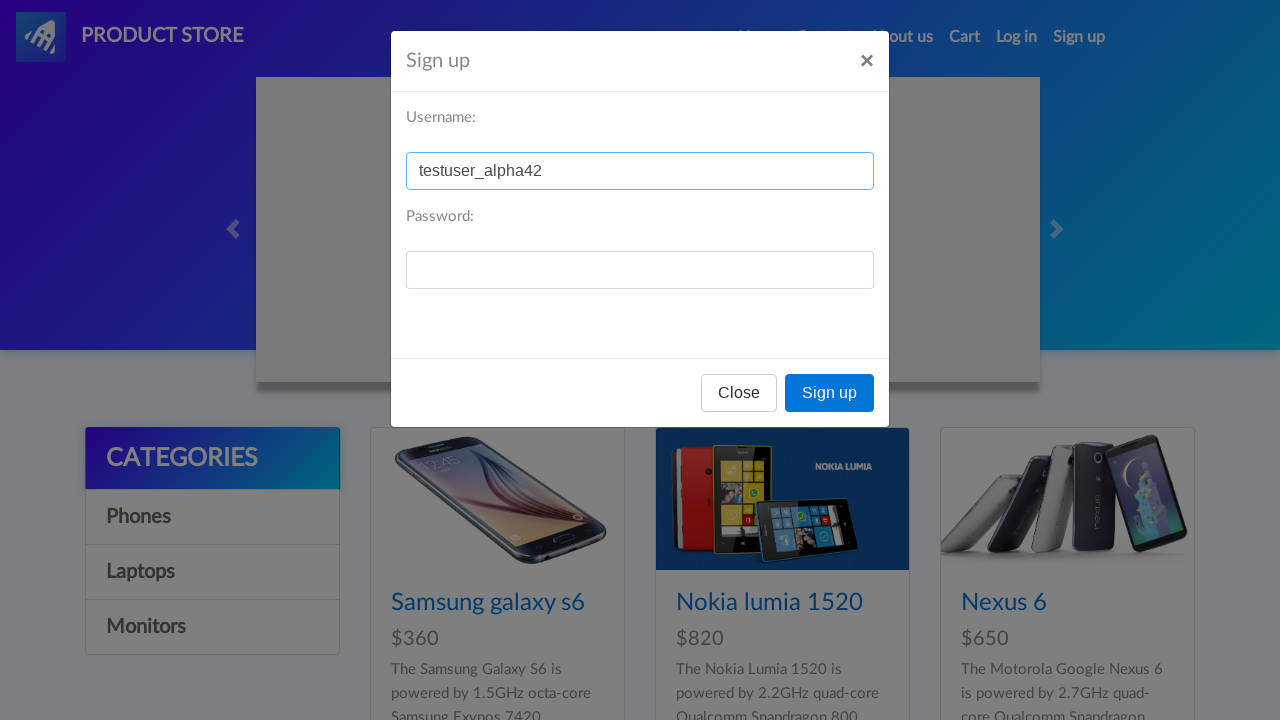

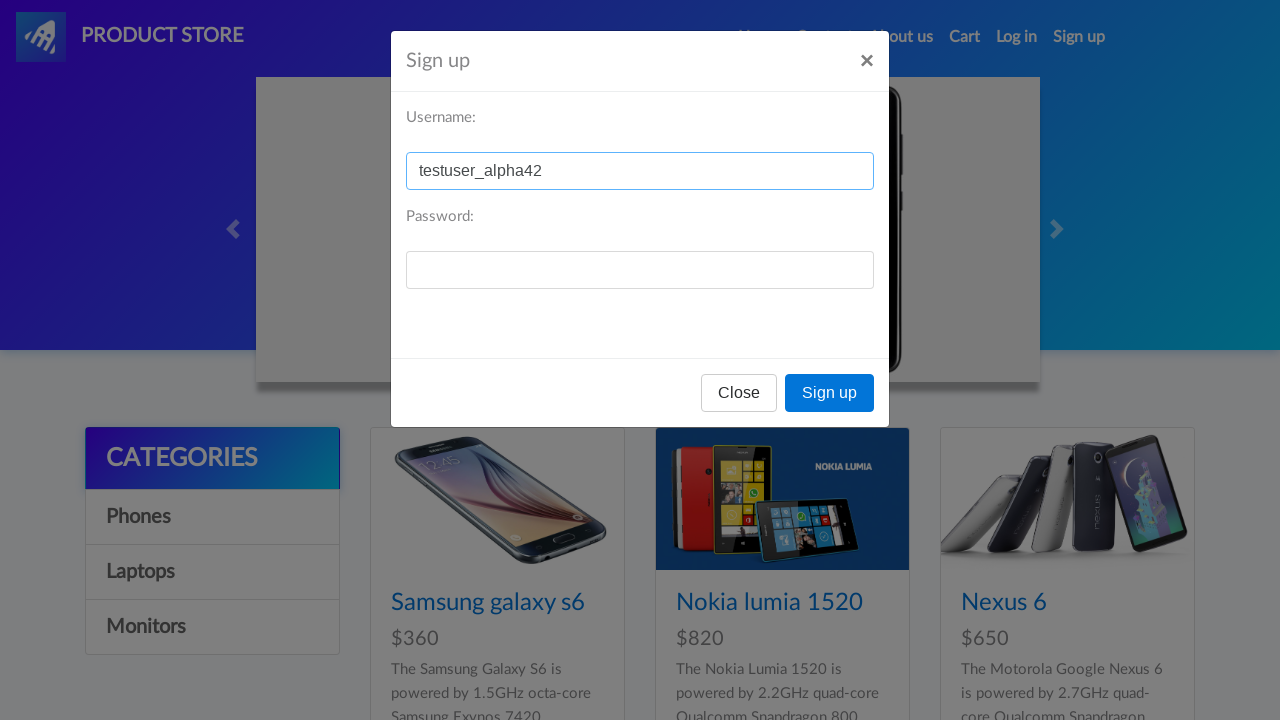